Tests a demo login page by navigating to the page and clicking the Log In button to verify navigation to the app page

Starting URL: https://demo.applitools.com/index.html

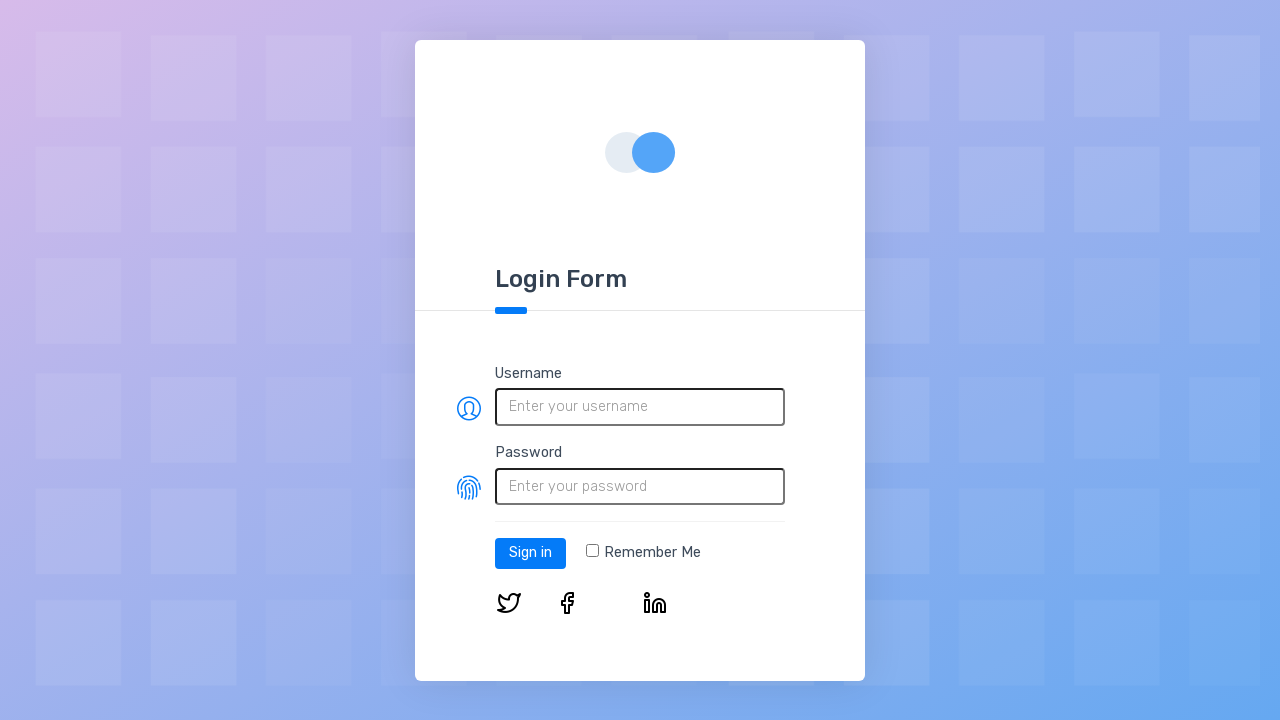

Navigated to demo login page
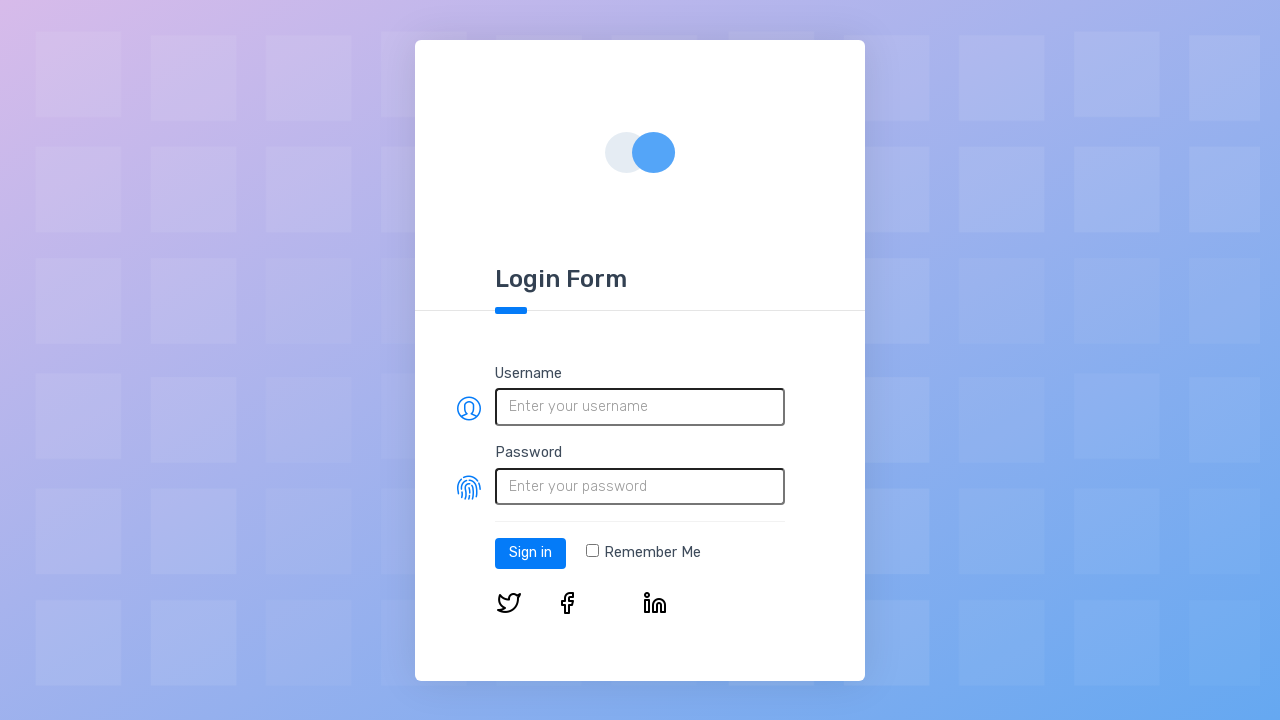

Login button element loaded
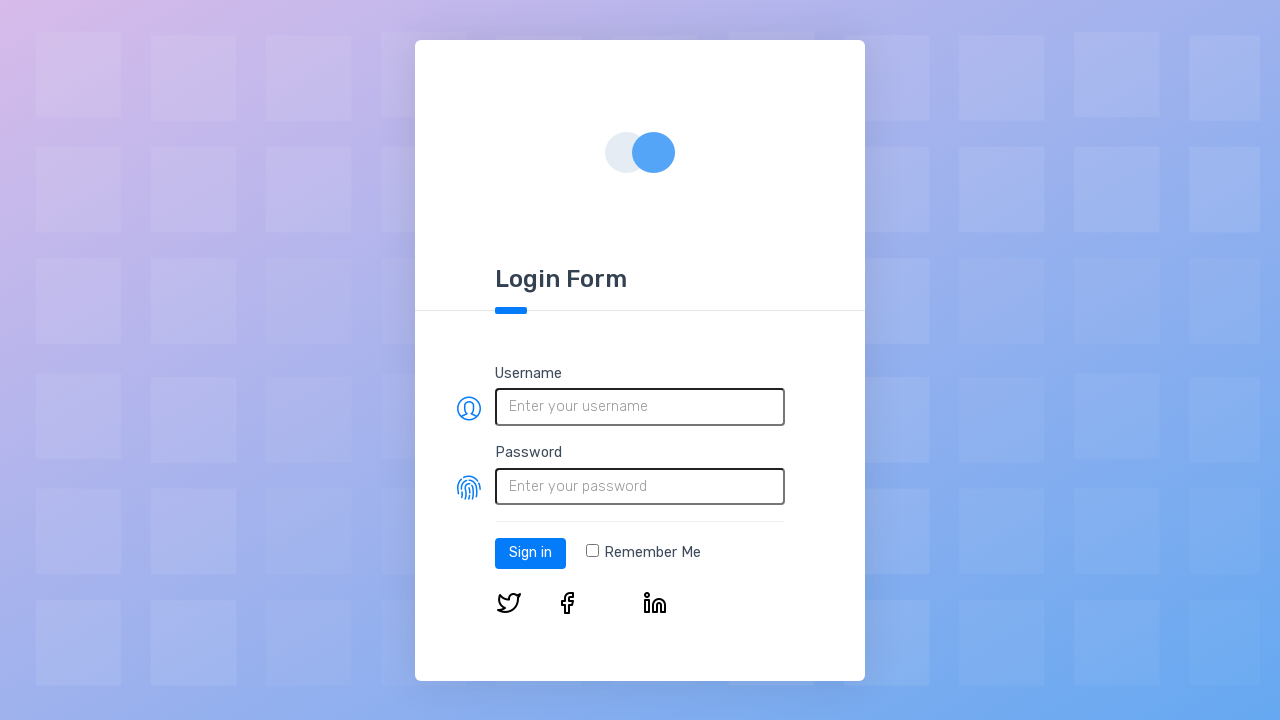

Clicked Log In button at (530, 553) on #log-in
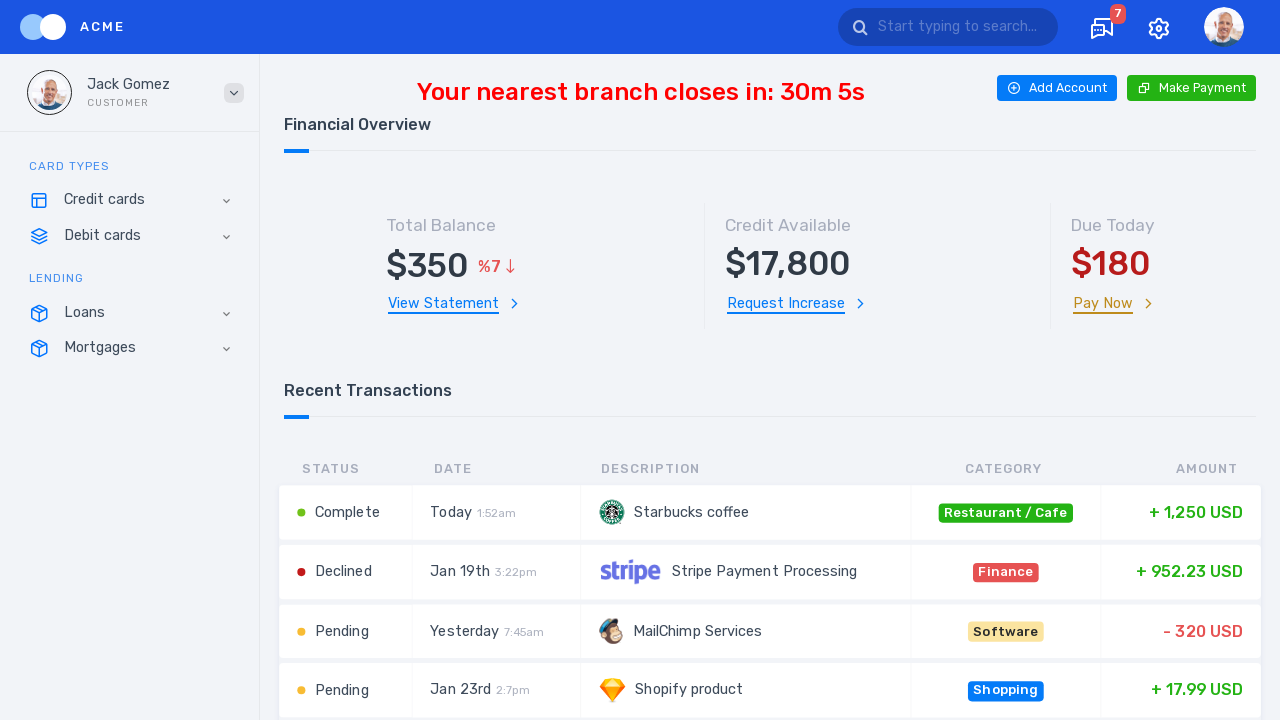

App page loaded successfully after login
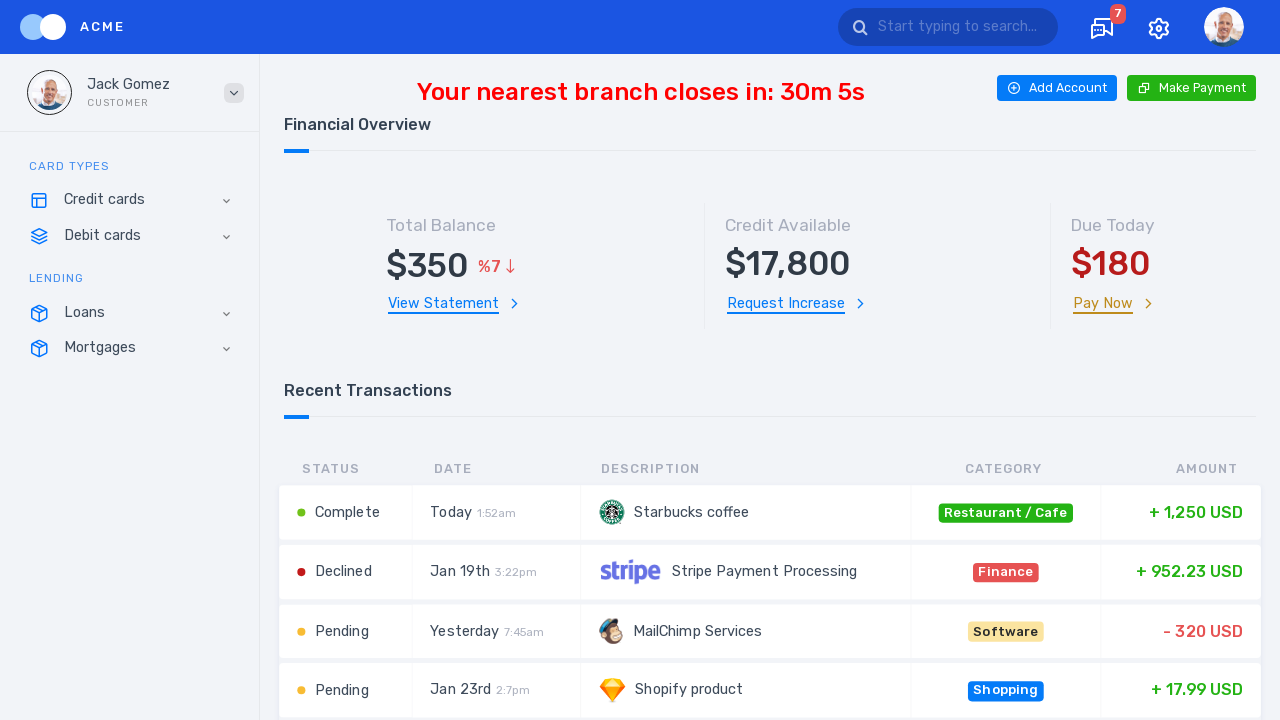

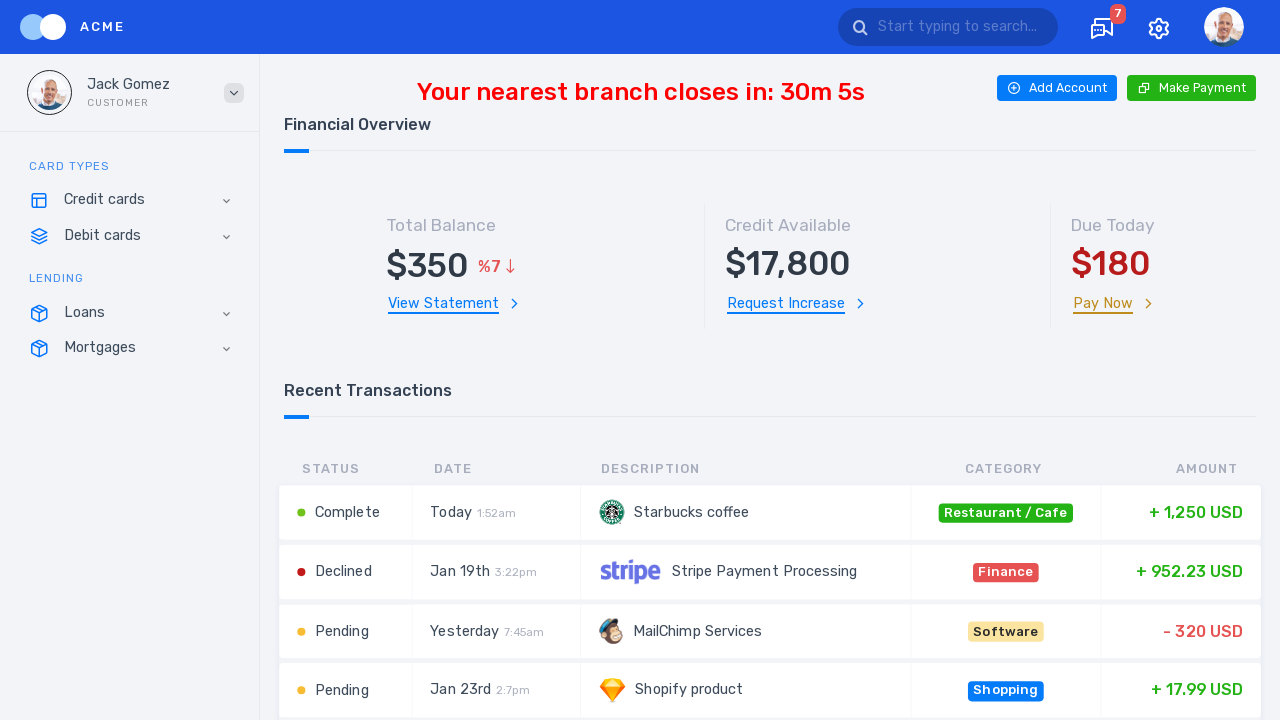